Tests drag and drop functionality on the jQuery UI demo page by dragging a draggable element and dropping it onto a droppable target within an iframe.

Starting URL: http://jqueryui.com/droppable/

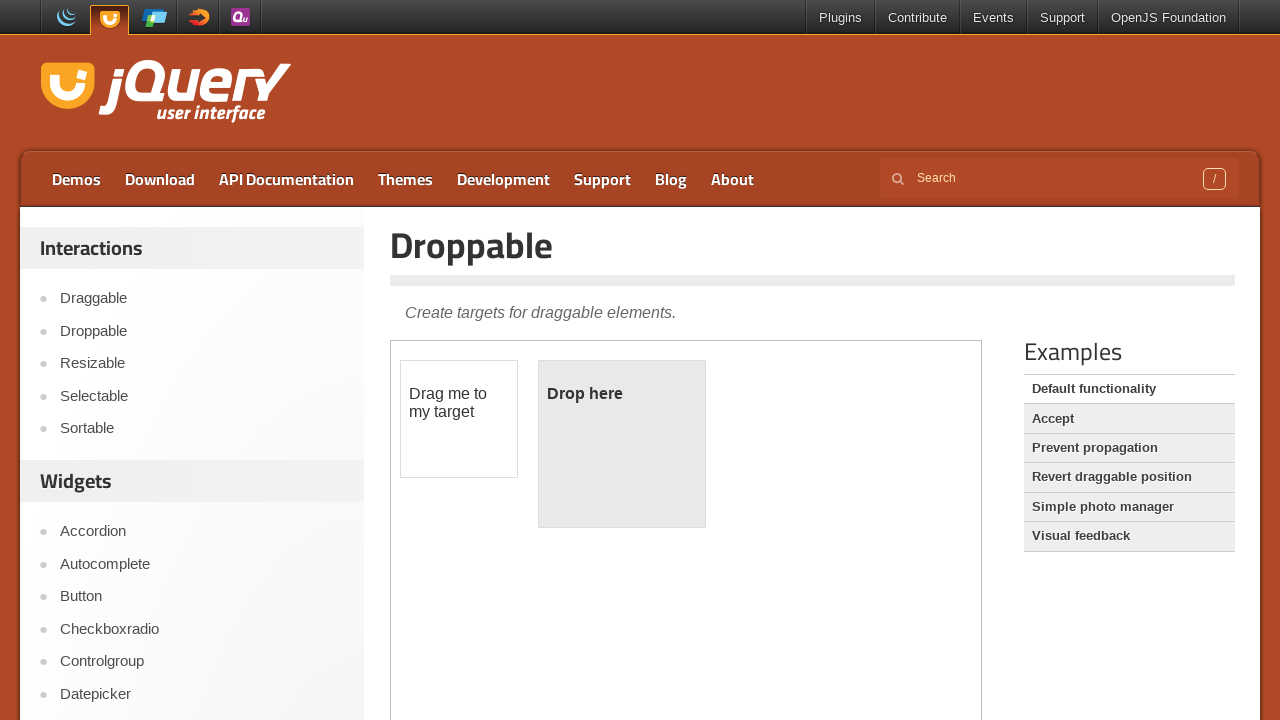

Located the demo iframe containing drag and drop elements
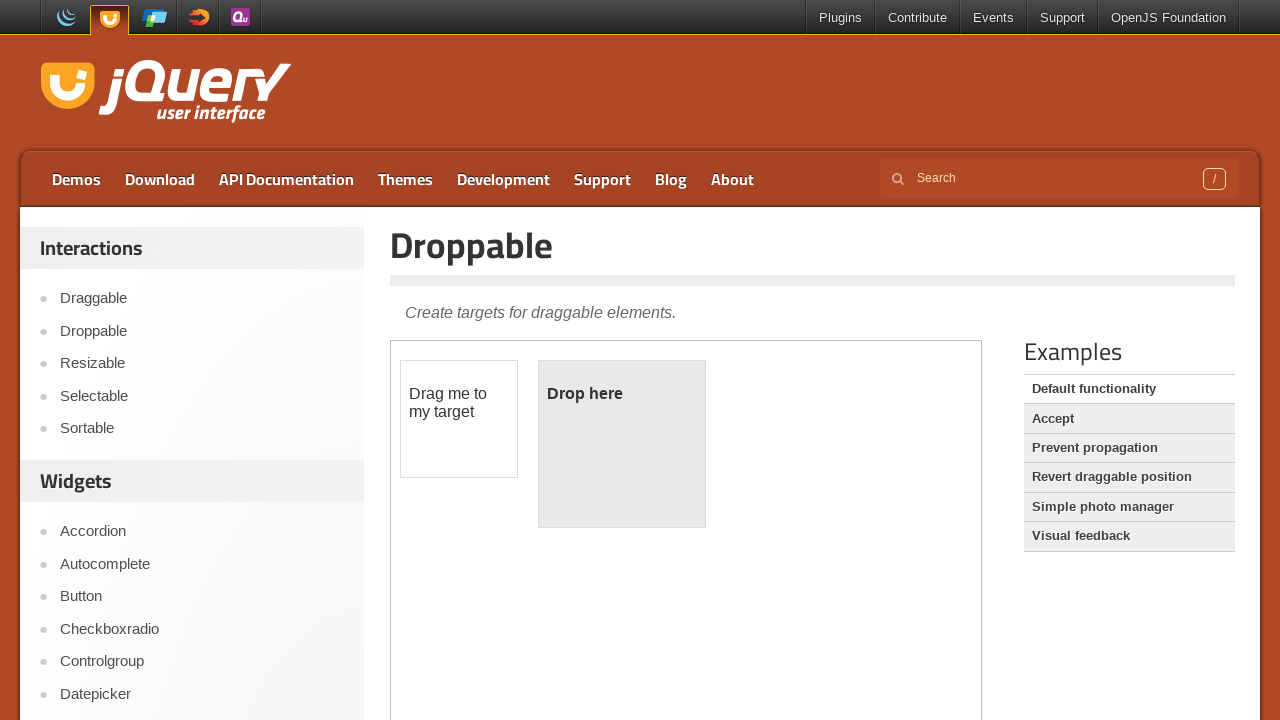

Located the draggable element within the iframe
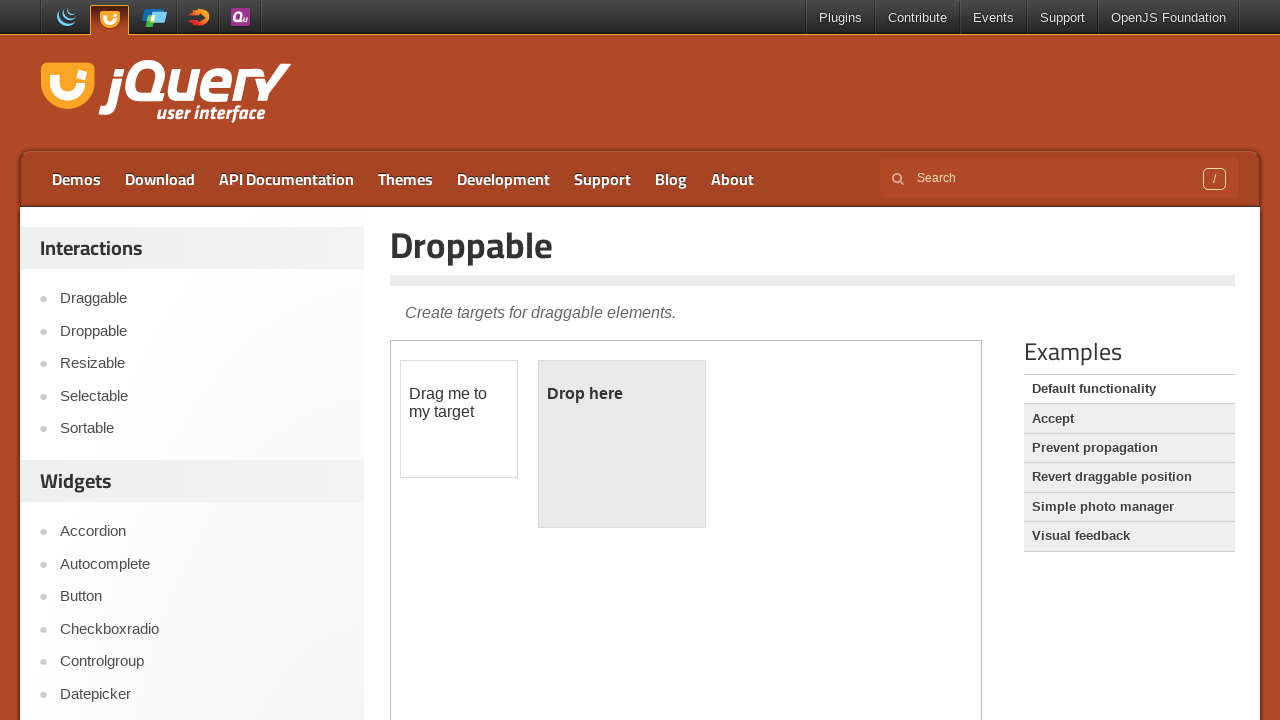

Located the droppable target element within the iframe
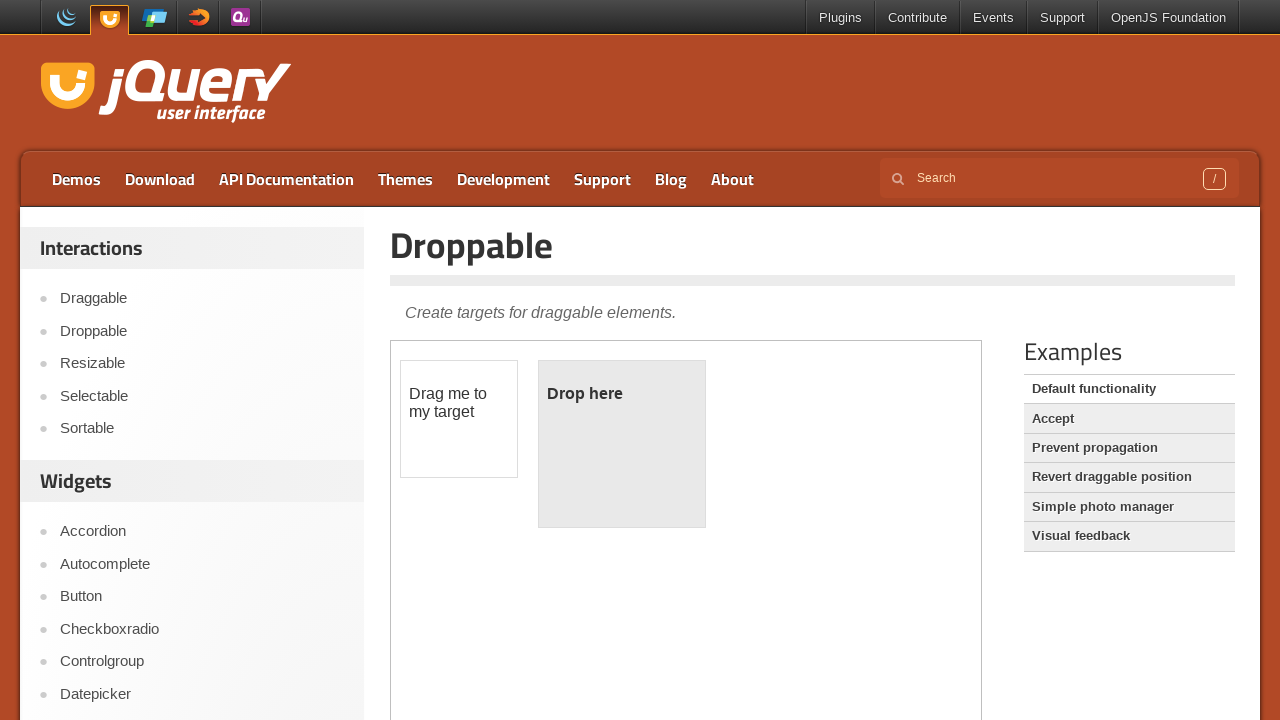

Dragged the draggable element and dropped it onto the droppable target at (622, 444)
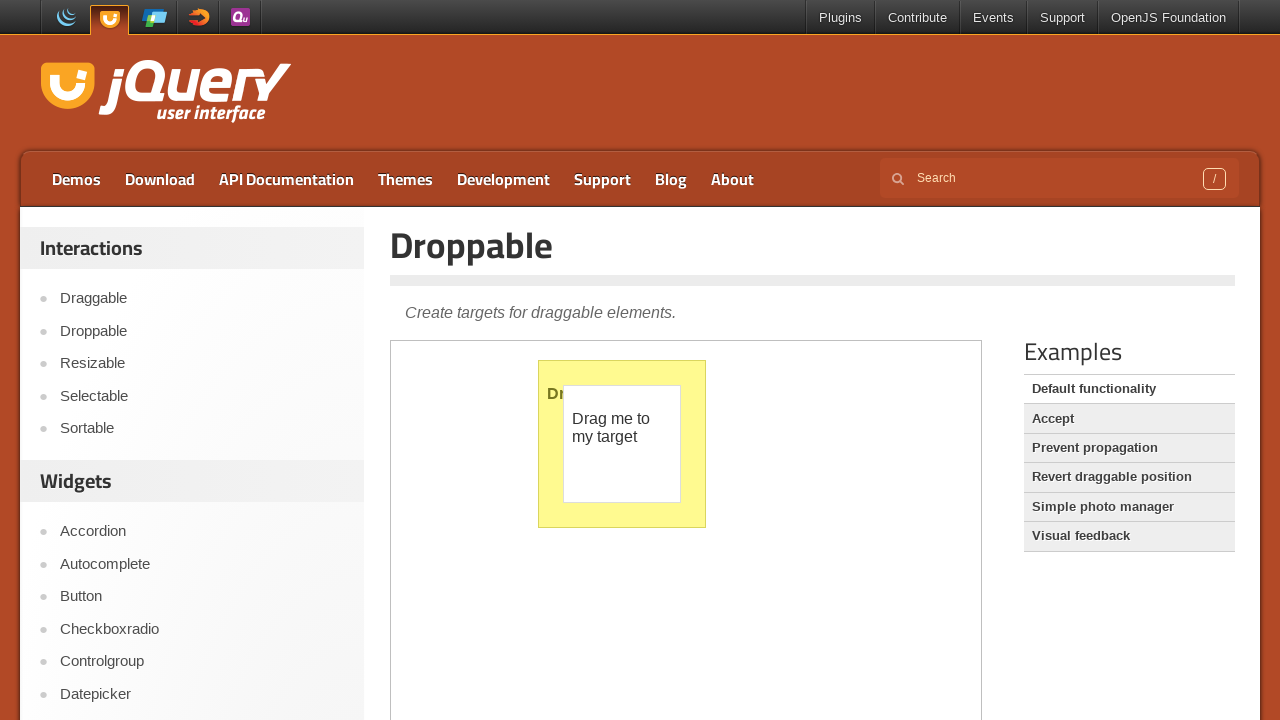

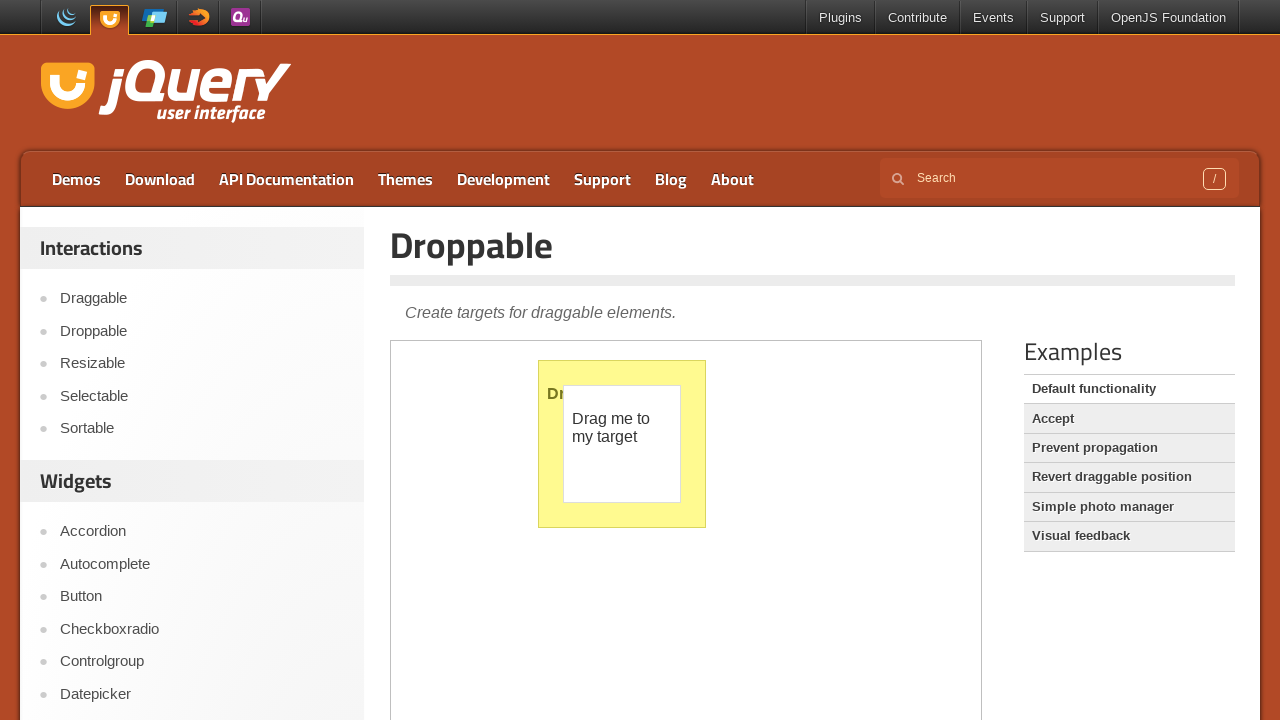